Tests the multiselect dropdown functionality on the DemoQA select menu page by clicking to open the dropdown

Starting URL: https://demoqa.com/select-menu

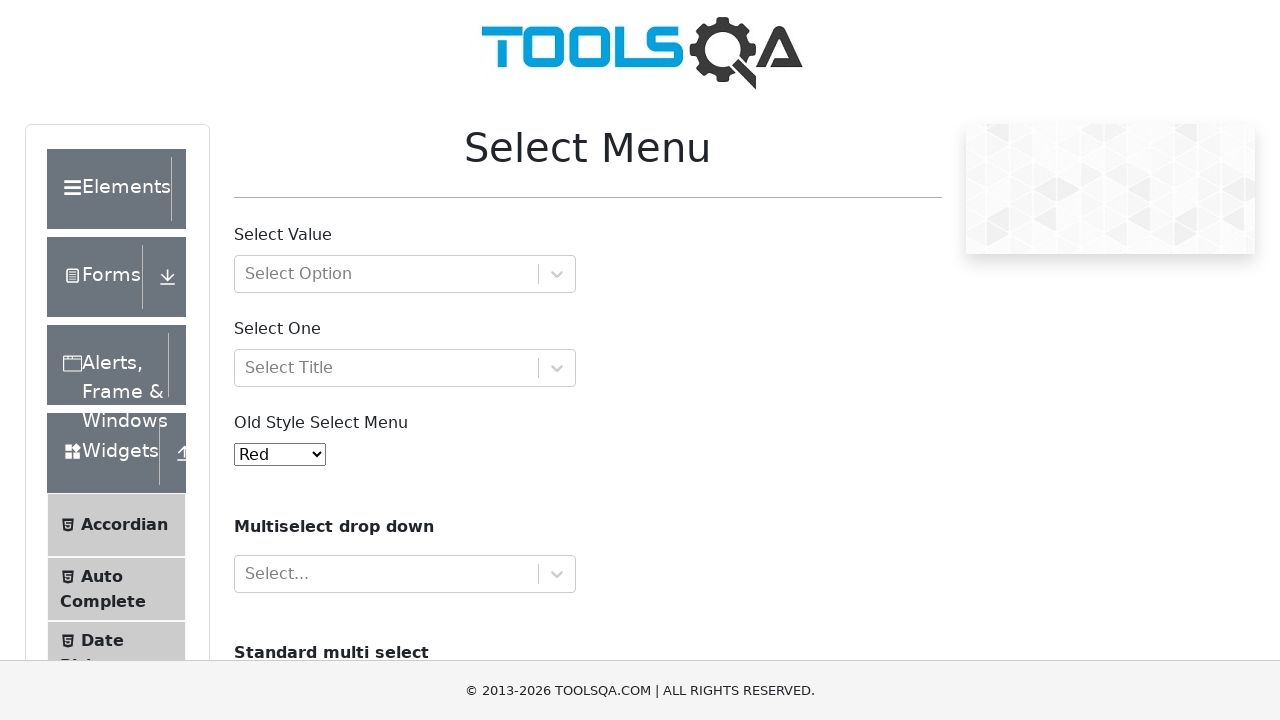

Clicked on the multiselect dropdown to open it at (557, 574) on xpath=//*[contains(text(),'Multiselect ')]/following::*[12]
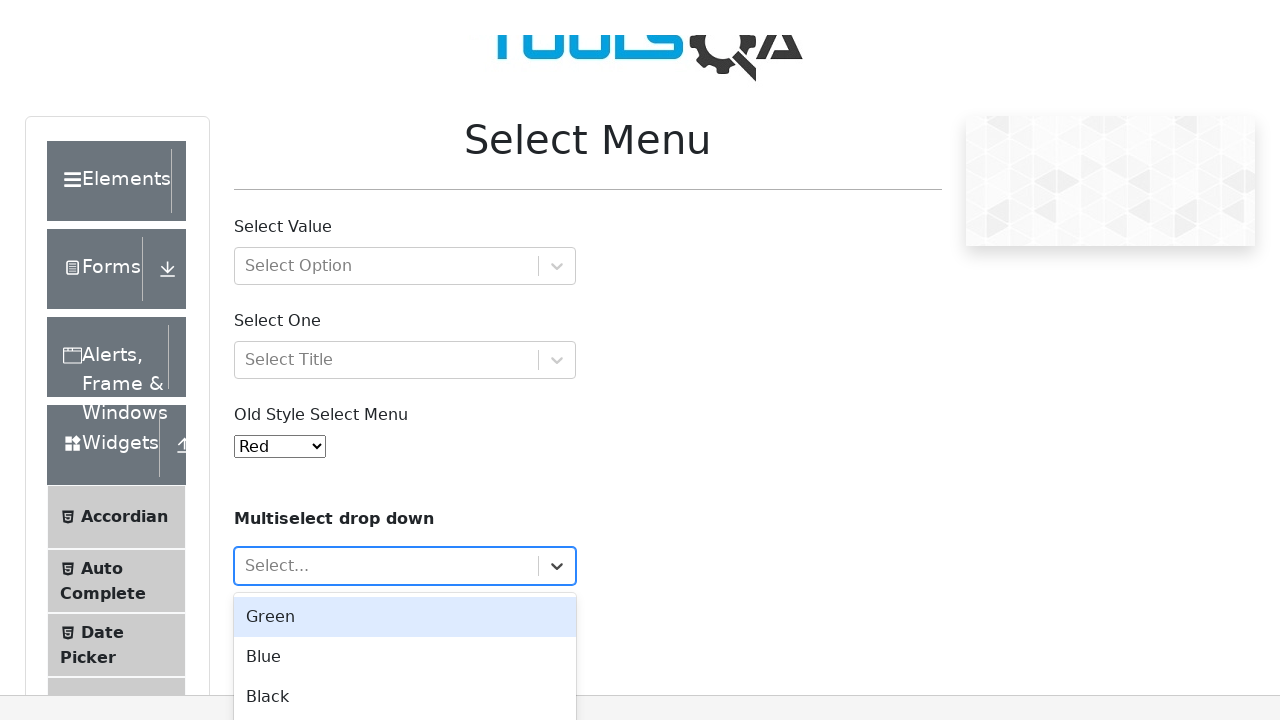

Dropdown options loaded and are visible
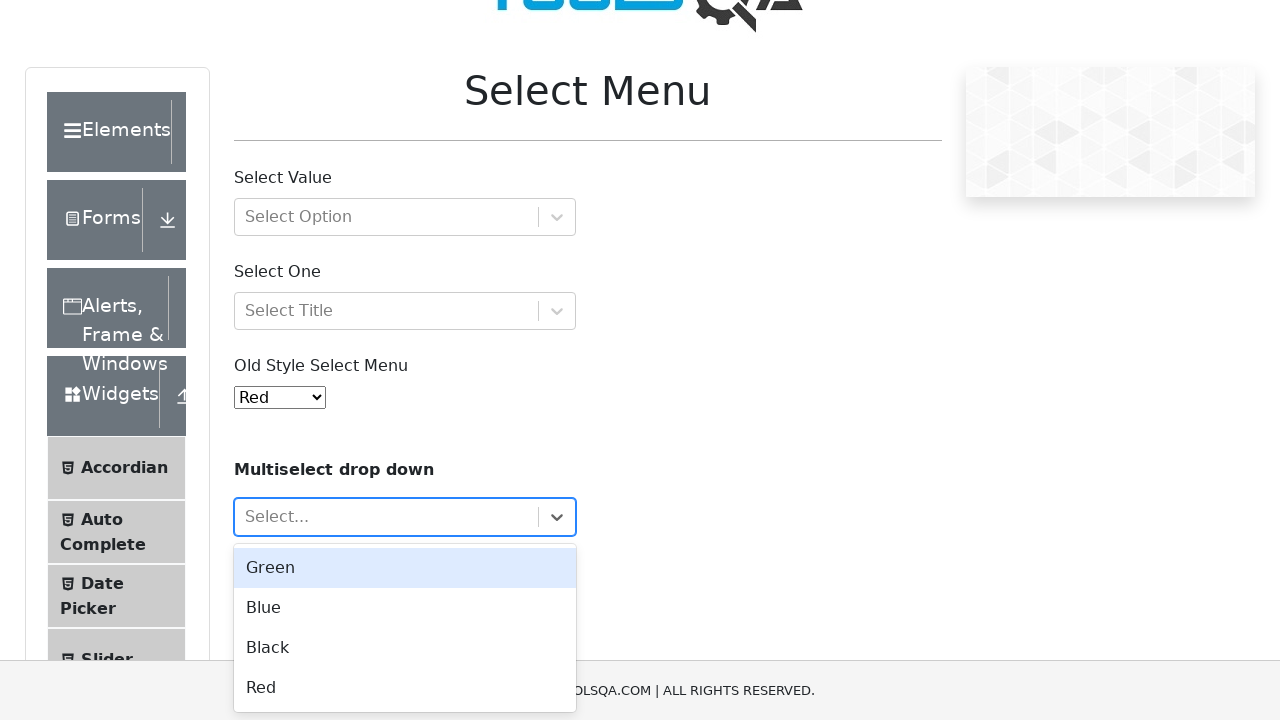

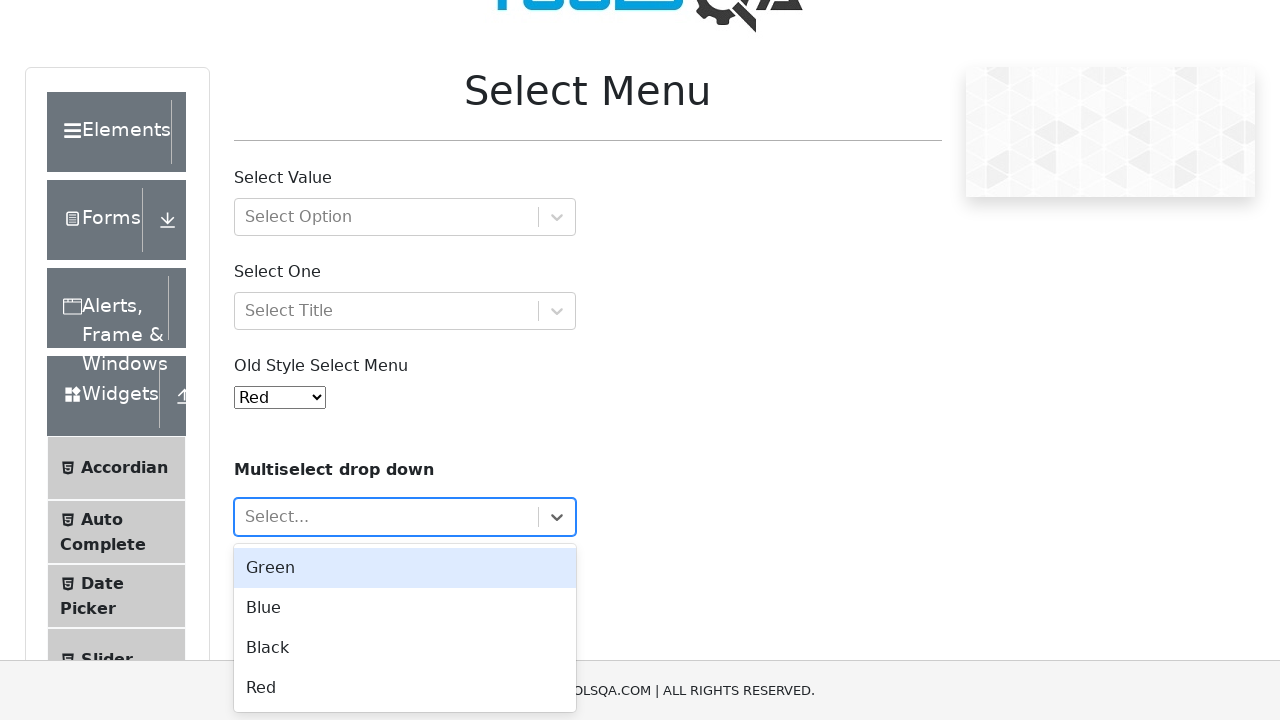